Tests clicking a button that triggers a simple JavaScript alert and accepting it

Starting URL: https://demoqa.com/alerts

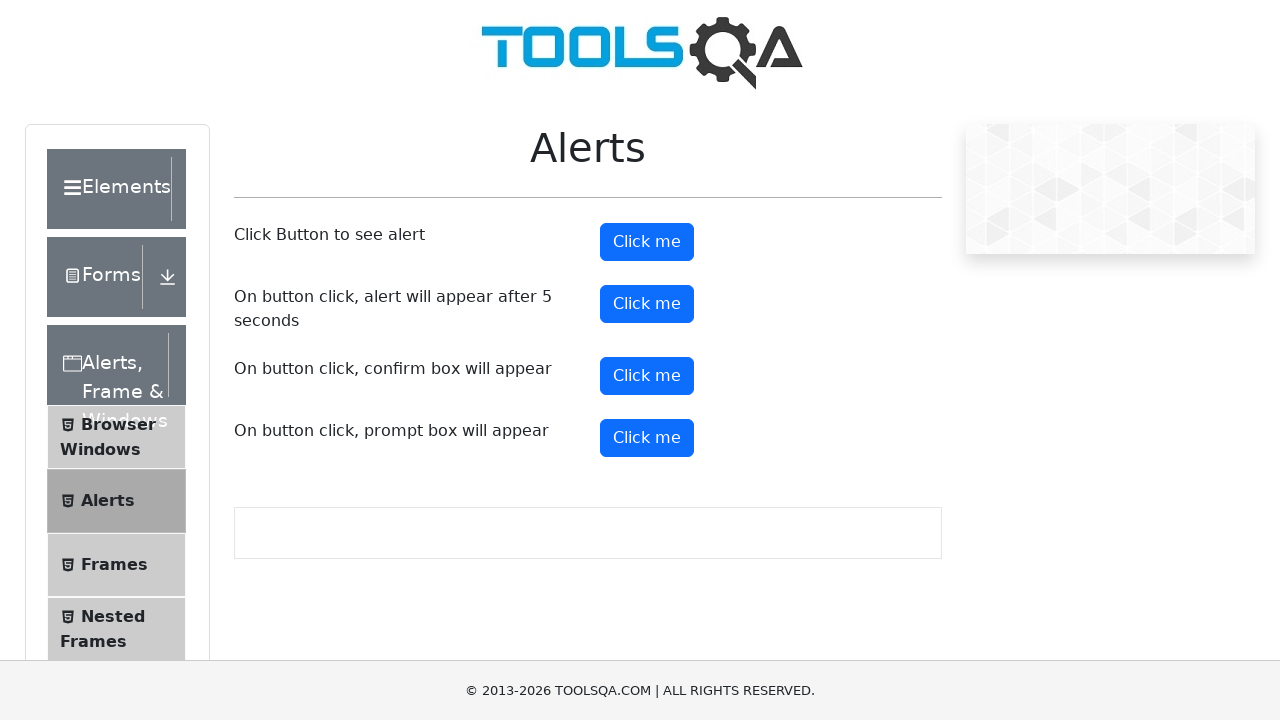

Navigated to alerts demo page
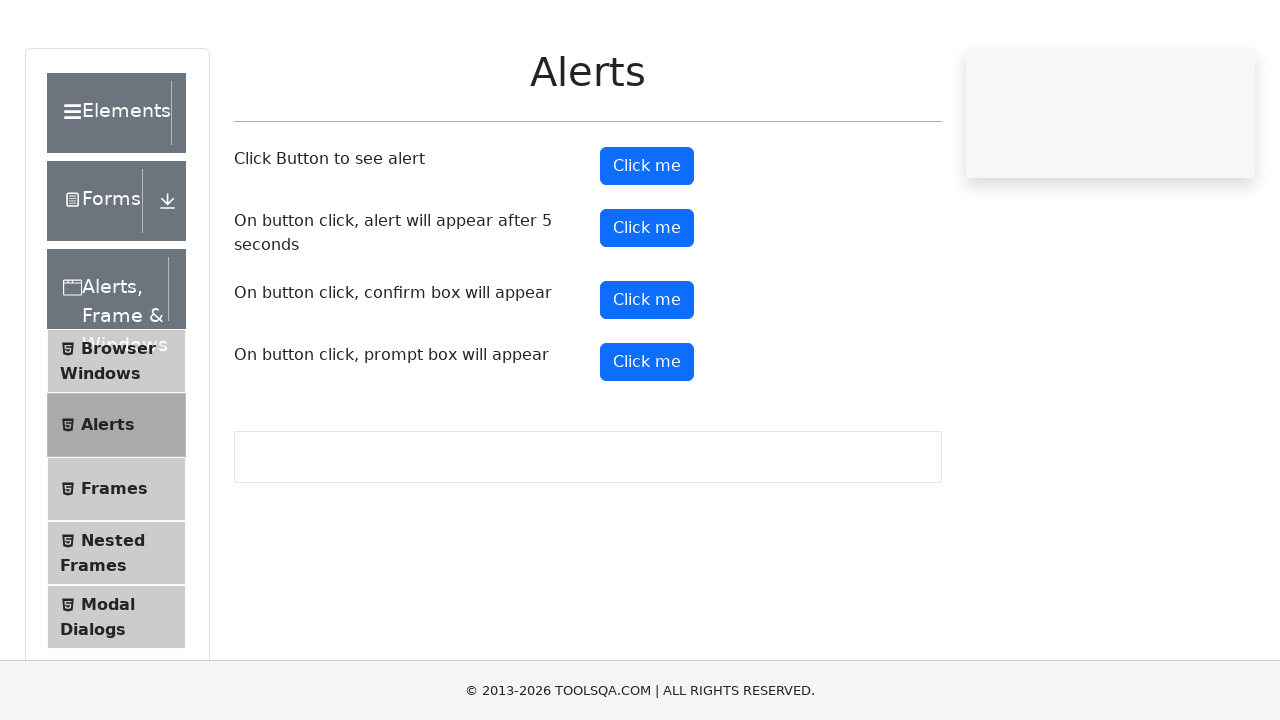

Clicked button to trigger simple alert at (647, 242) on #alertButton
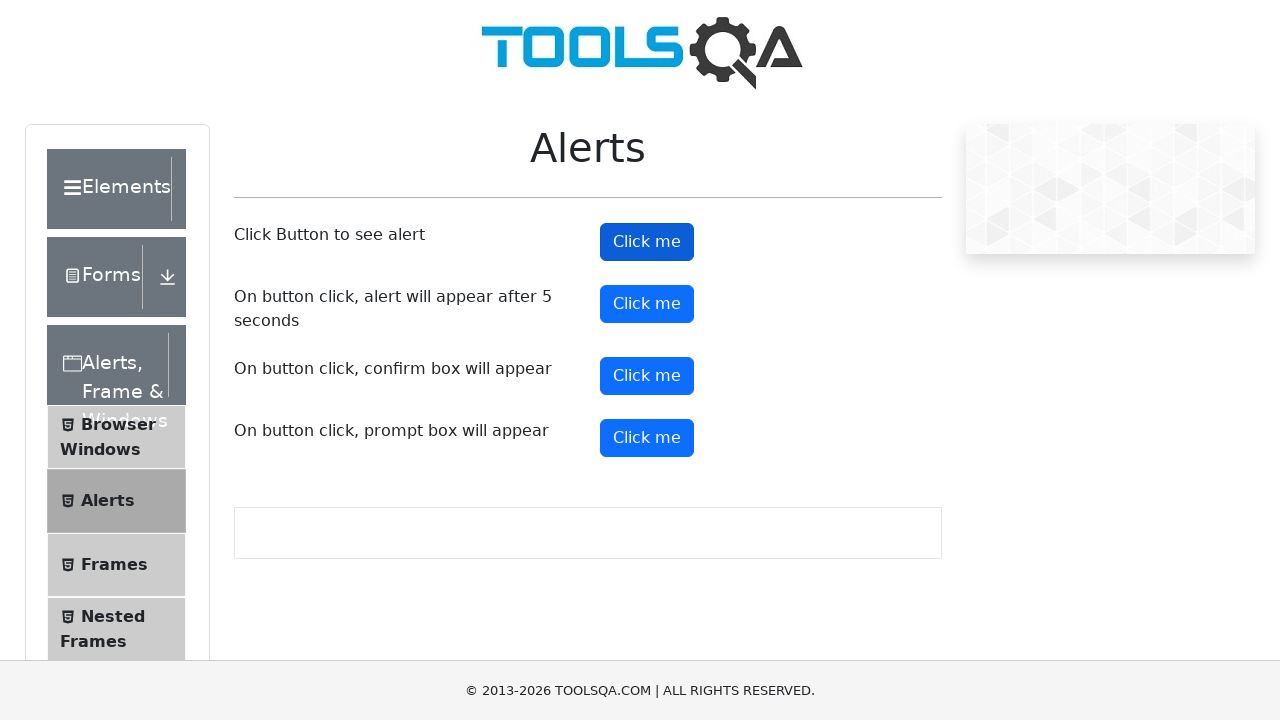

Accepted the simple JavaScript alert
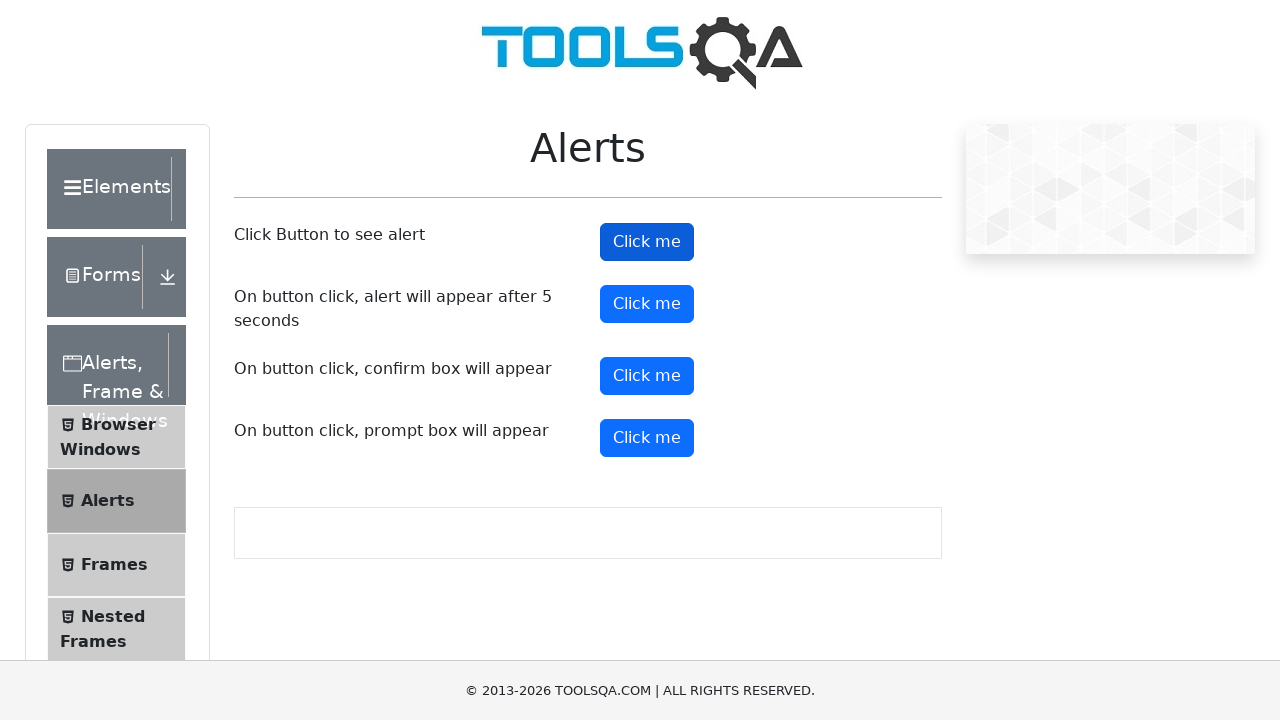

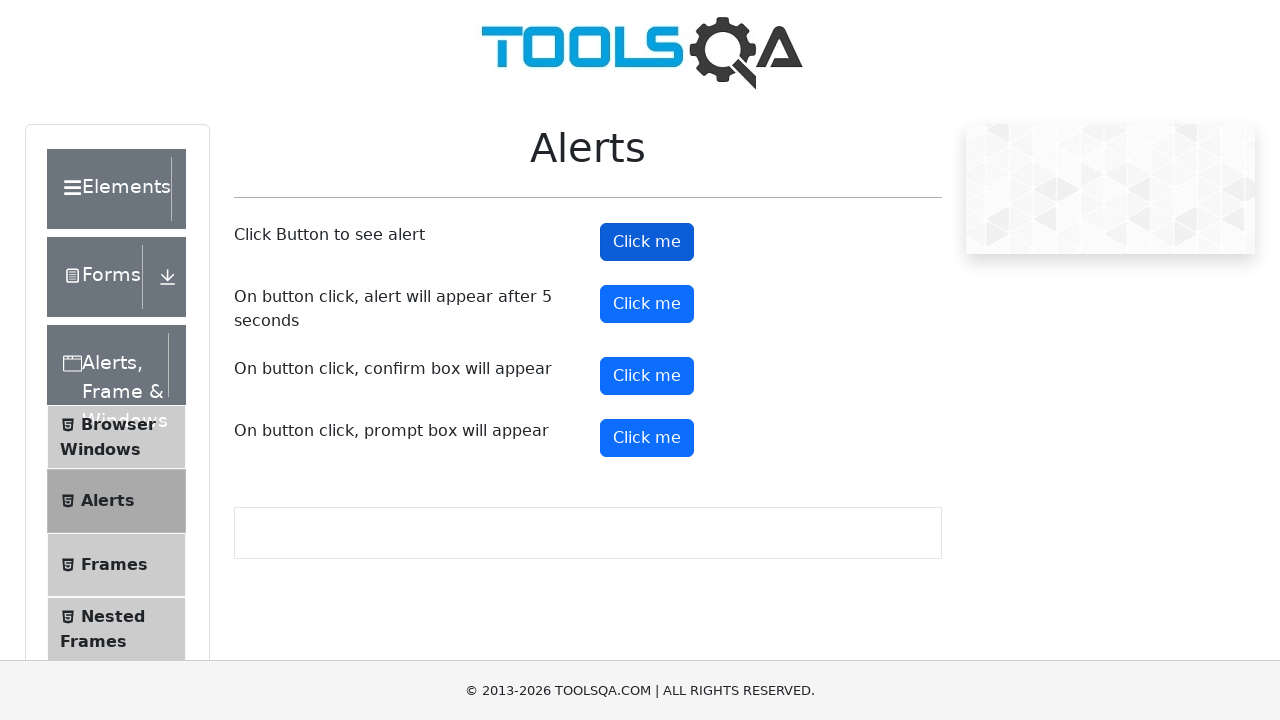